Tests various UI controls on a practice page including dropdown selection, radio button clicking, and checkbox interactions

Starting URL: https://rahulshettyacademy.com/loginpagePractise/

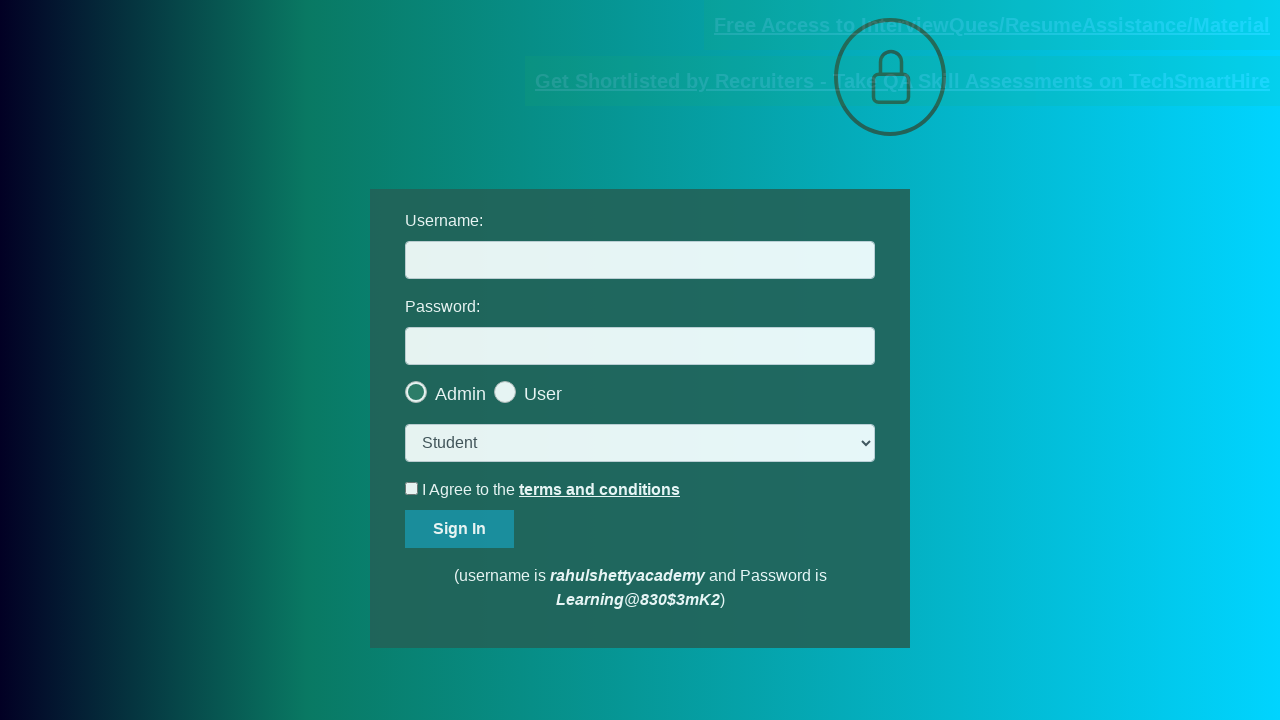

Selected 'consult' option from dropdown menu on select.form-control
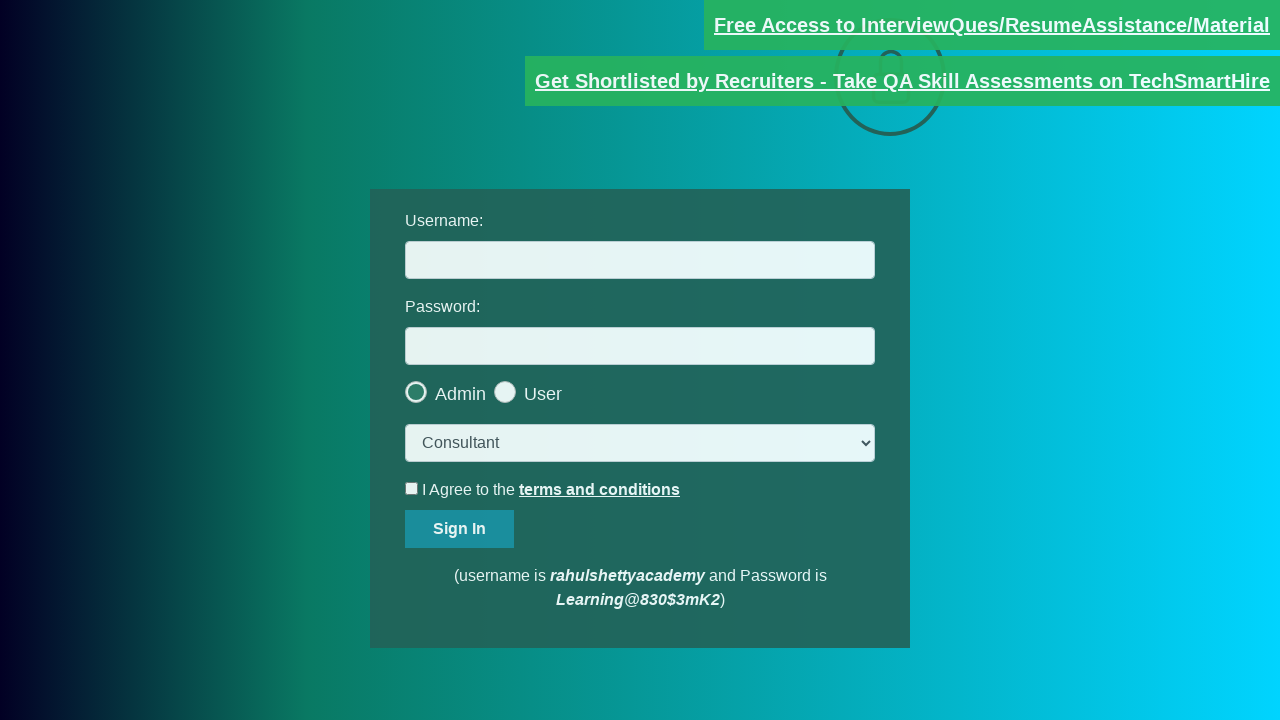

Clicked the last radio button option at (543, 394) on .radiotextsty >> nth=-1
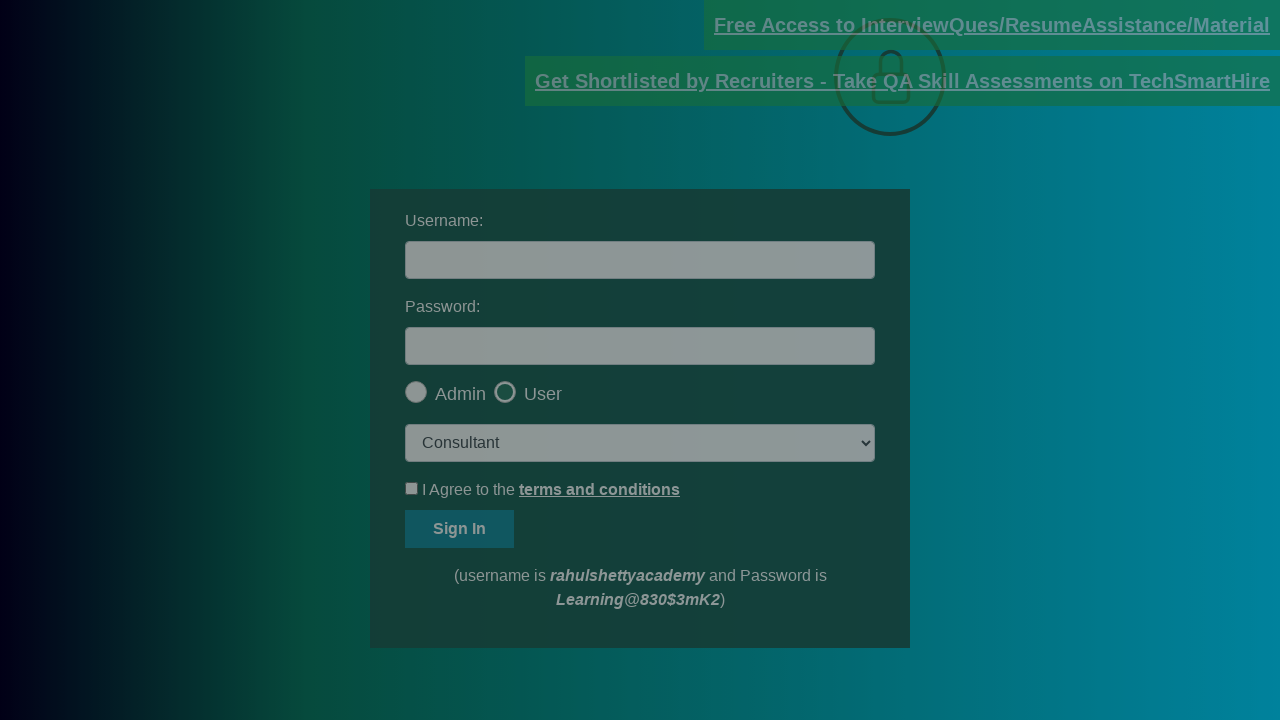

Clicked the okay button on the popup at (698, 144) on #okayBtn
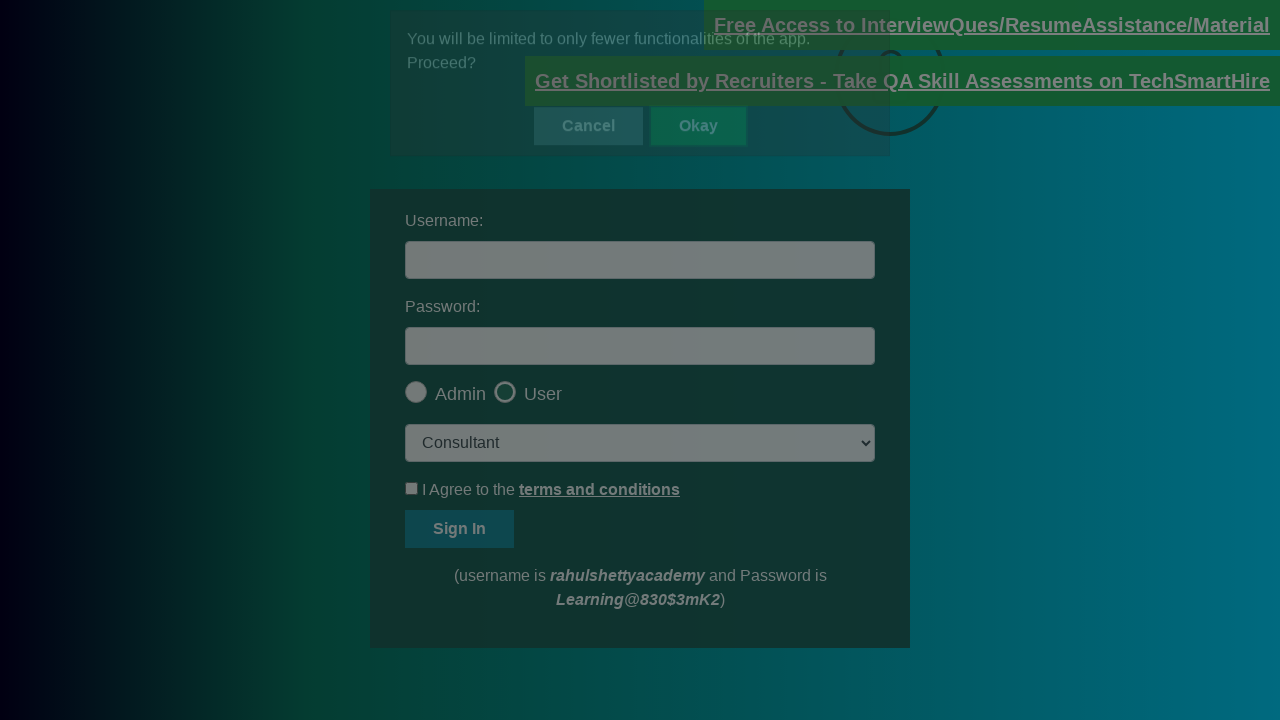

Clicked the terms checkbox to check it at (412, 488) on #terms
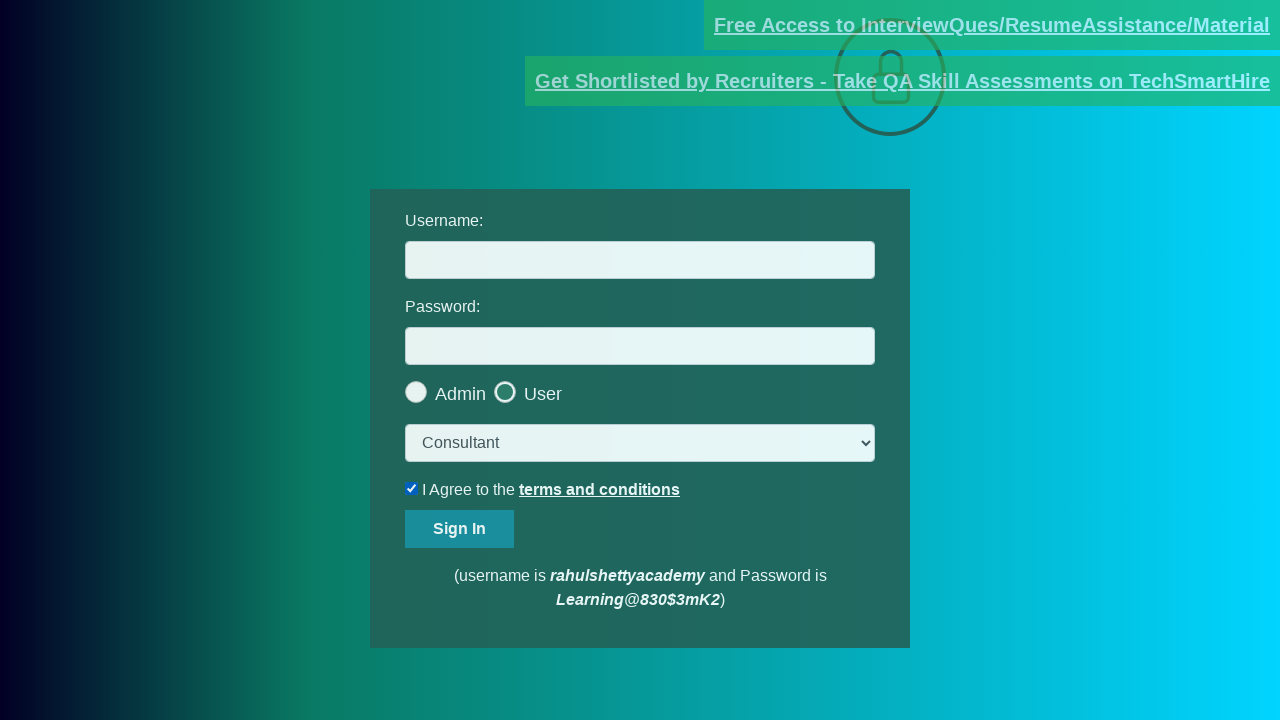

Verified that terms checkbox is checked
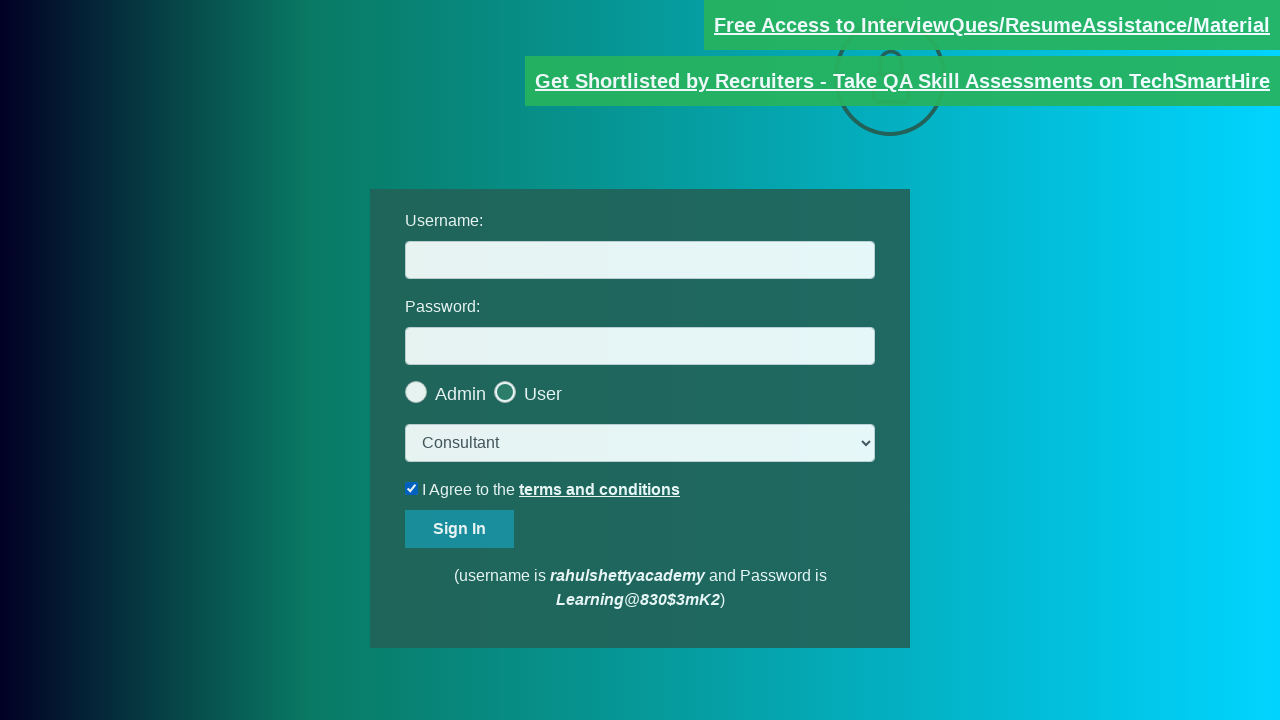

Unchecked the terms checkbox at (412, 488) on #terms
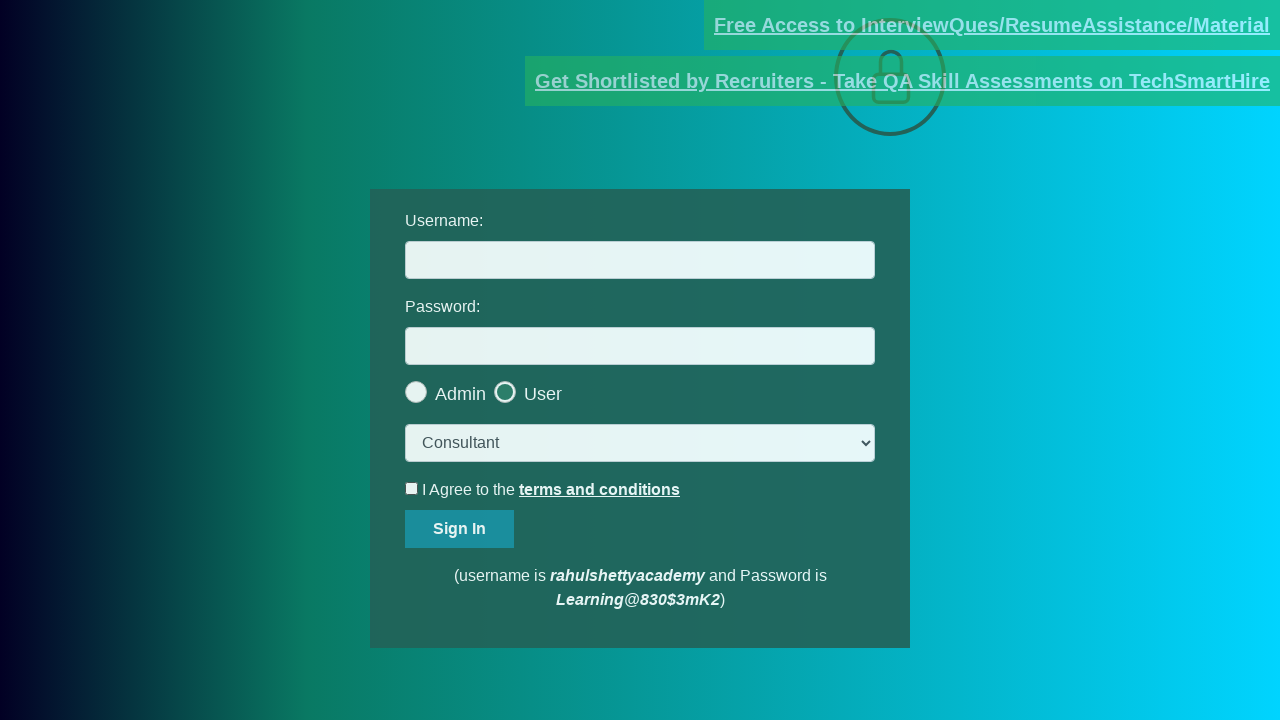

Retrieved class attribute from documents-request link
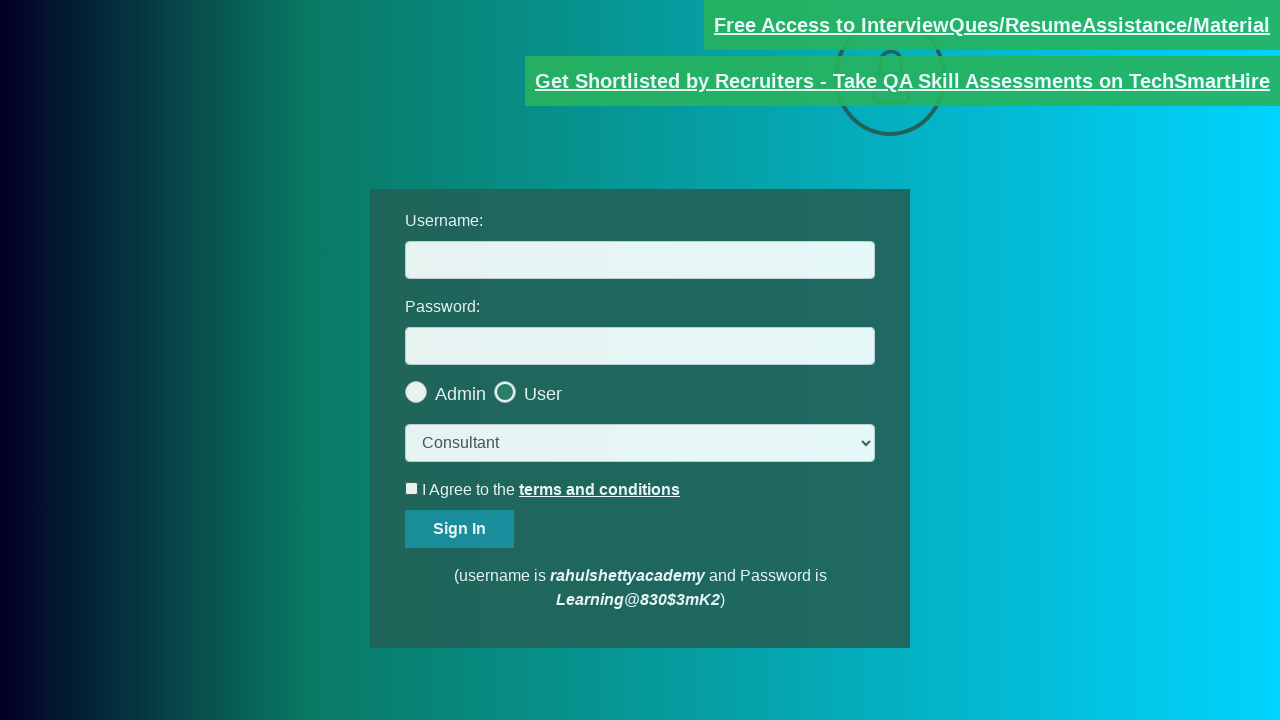

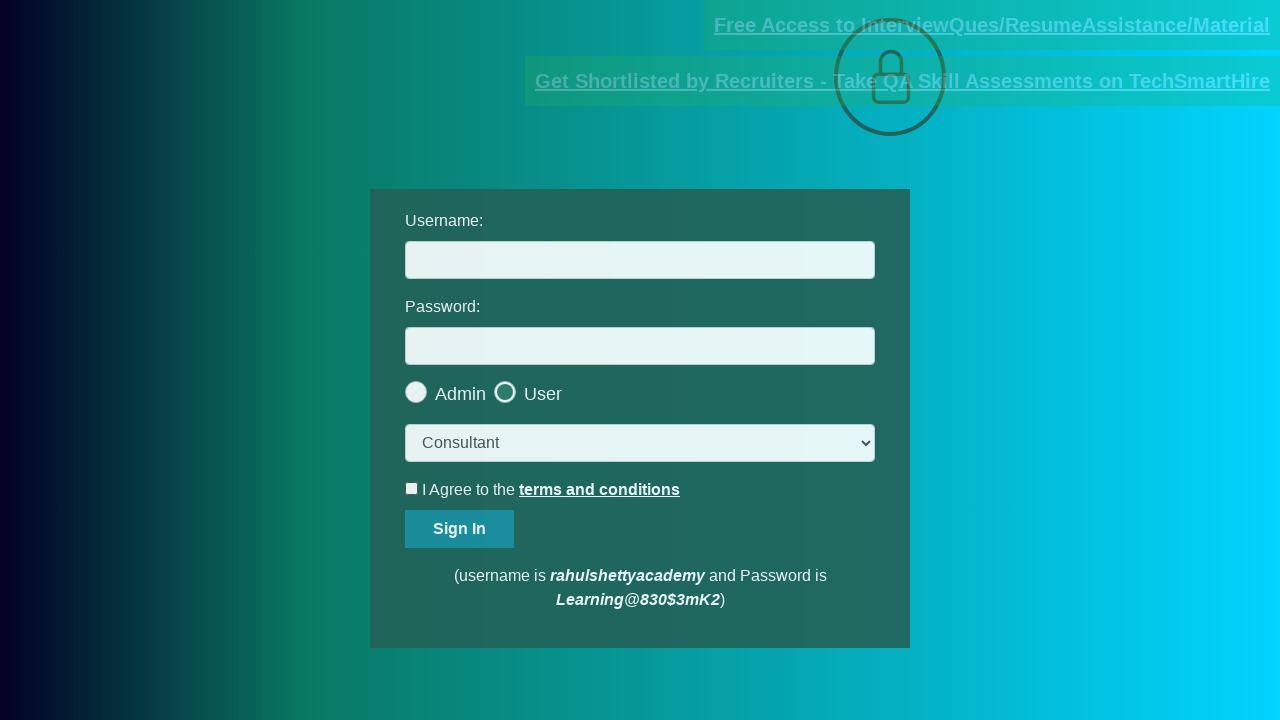